Tests opting out of A/B tests by adding an opt-out cookie on the main page before navigating to the A/B test page, then verifying the A/B test is disabled.

Starting URL: http://the-internet.herokuapp.com

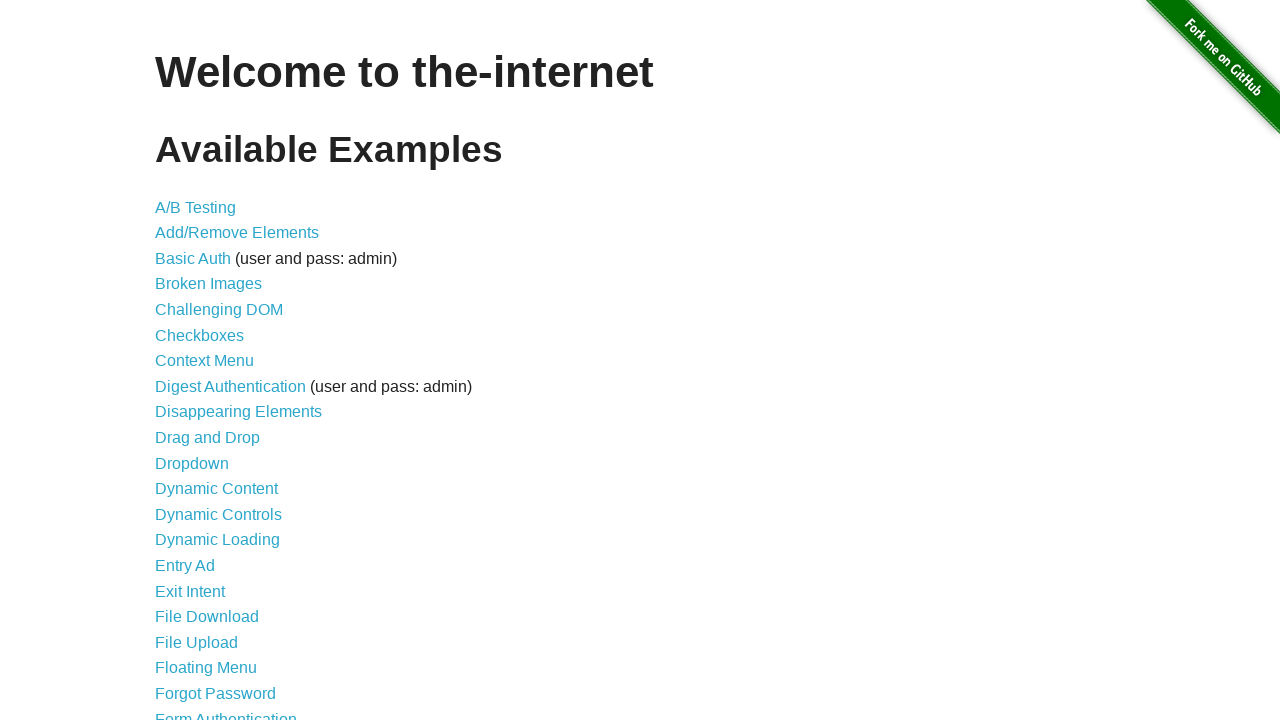

Added optimizelyOptOut cookie to opt out of A/B tests
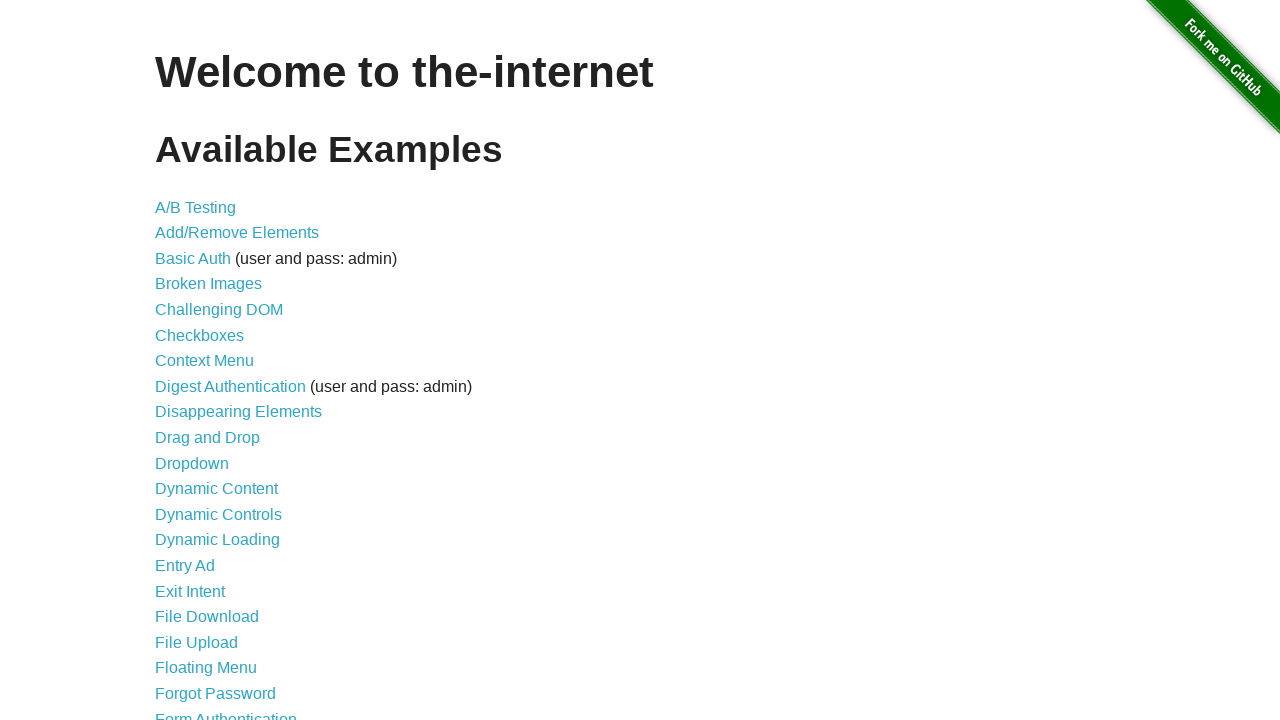

Navigated to A/B test page
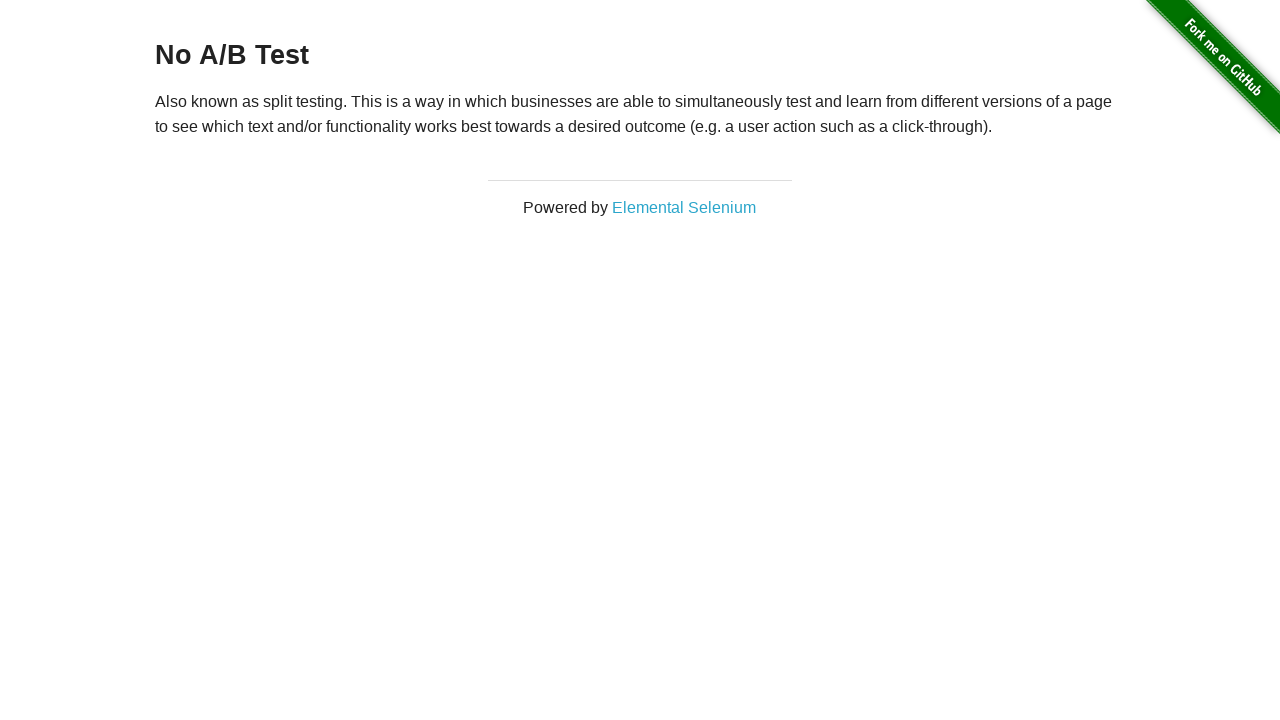

Retrieved heading text: 'No A/B Test'
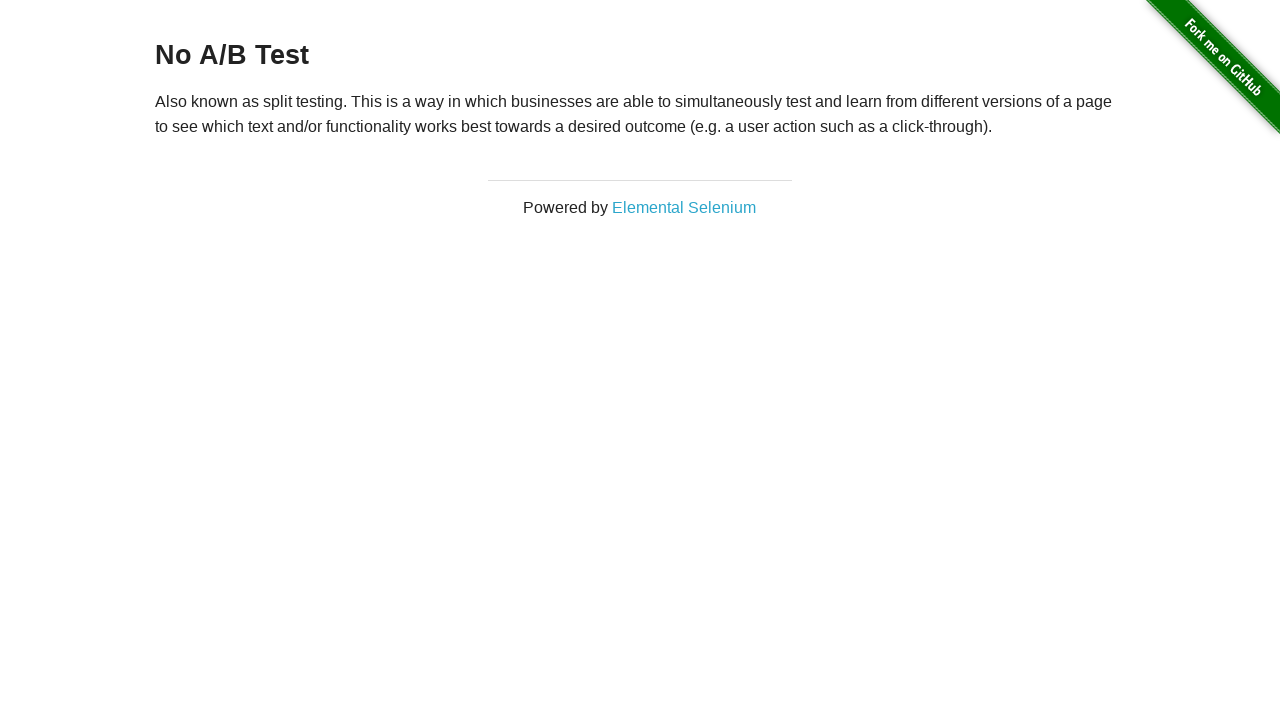

Verified A/B test is disabled - heading shows 'No A/B Test'
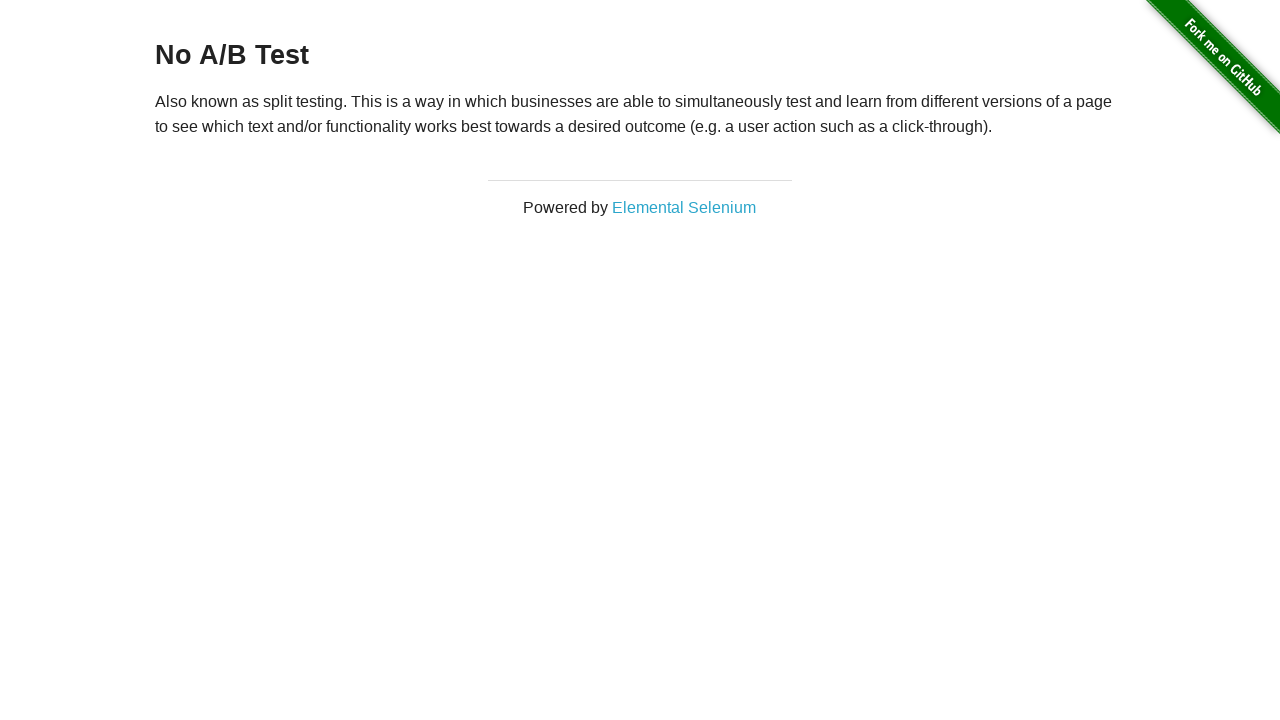

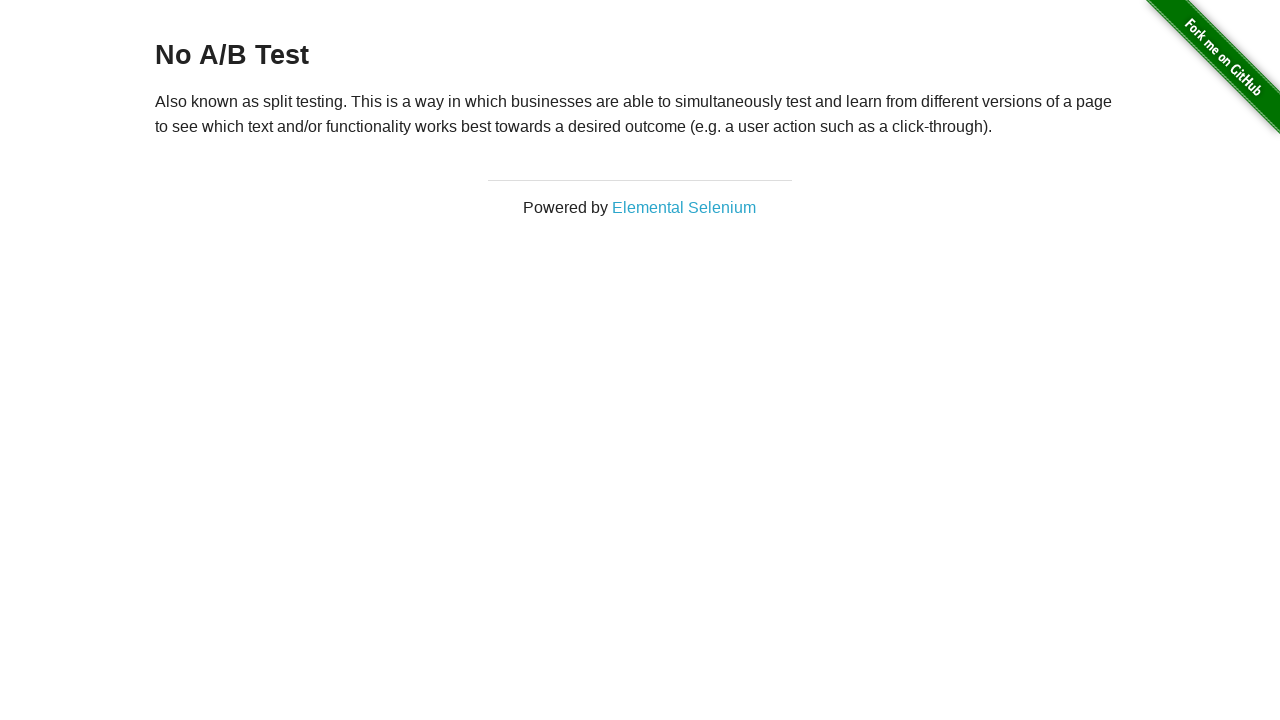